Navigates through Swarthmore College course catalog by clicking on a department, then clicking on the first course from the course list to view its details.

Starting URL: https://catalog.swarthmore.edu/content.php?catoid=7&navoid=194

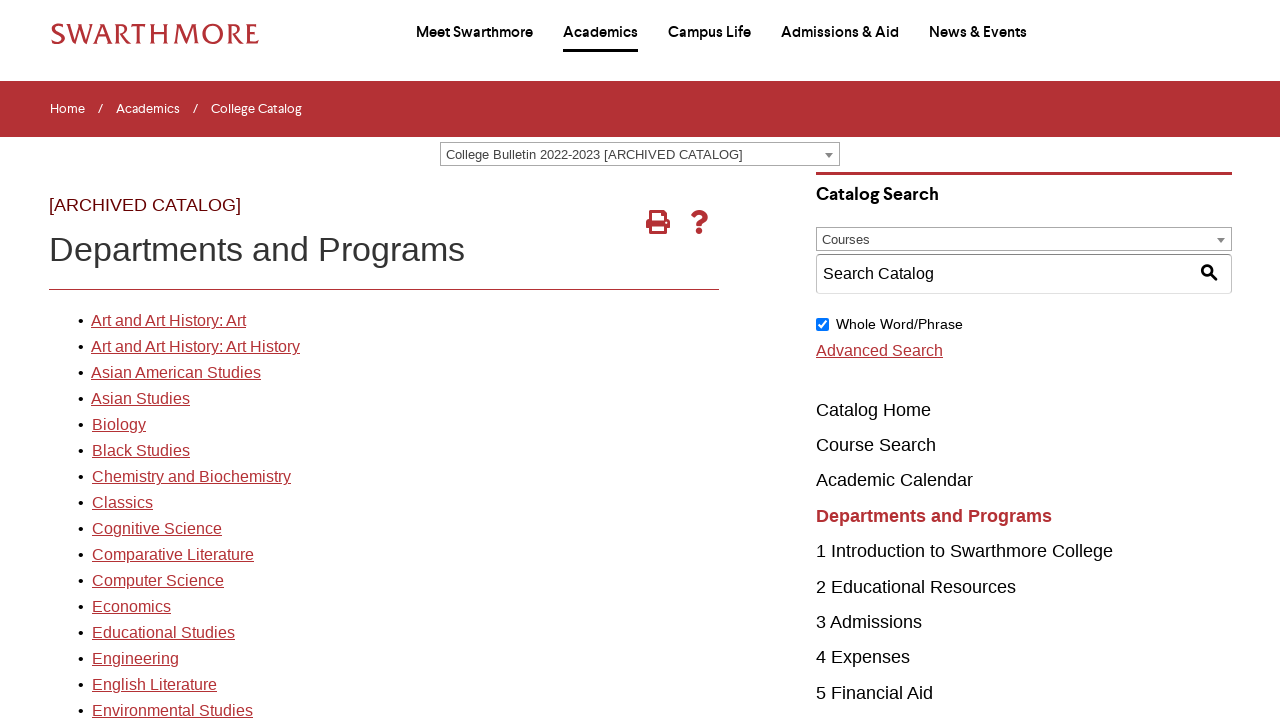

Clicked on the first department link in the course catalog at (168, 321) on xpath=//*[@id='gateway-page']/body/table/tbody/tr[3]/td[1]/table/tbody/tr[2]/td[
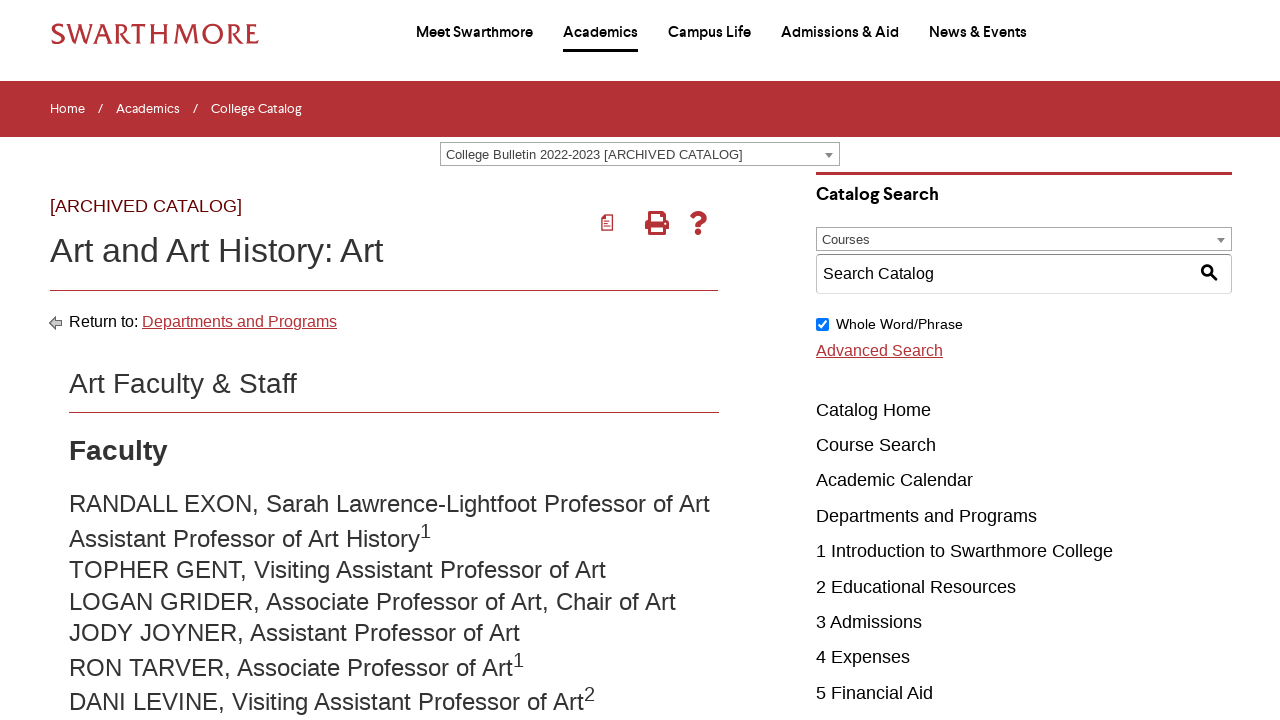

Waited for course list to load
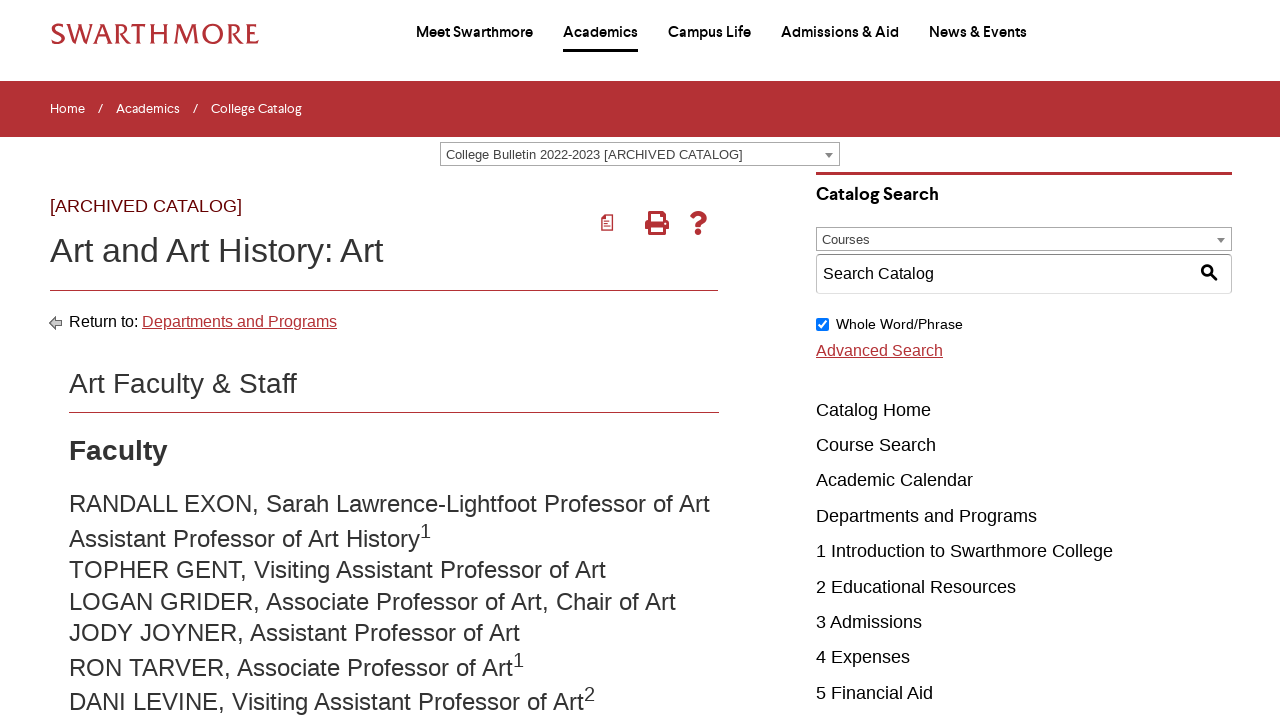

Clicked on the first course to view its details at (409, 360) on .acalog-course >> nth=0
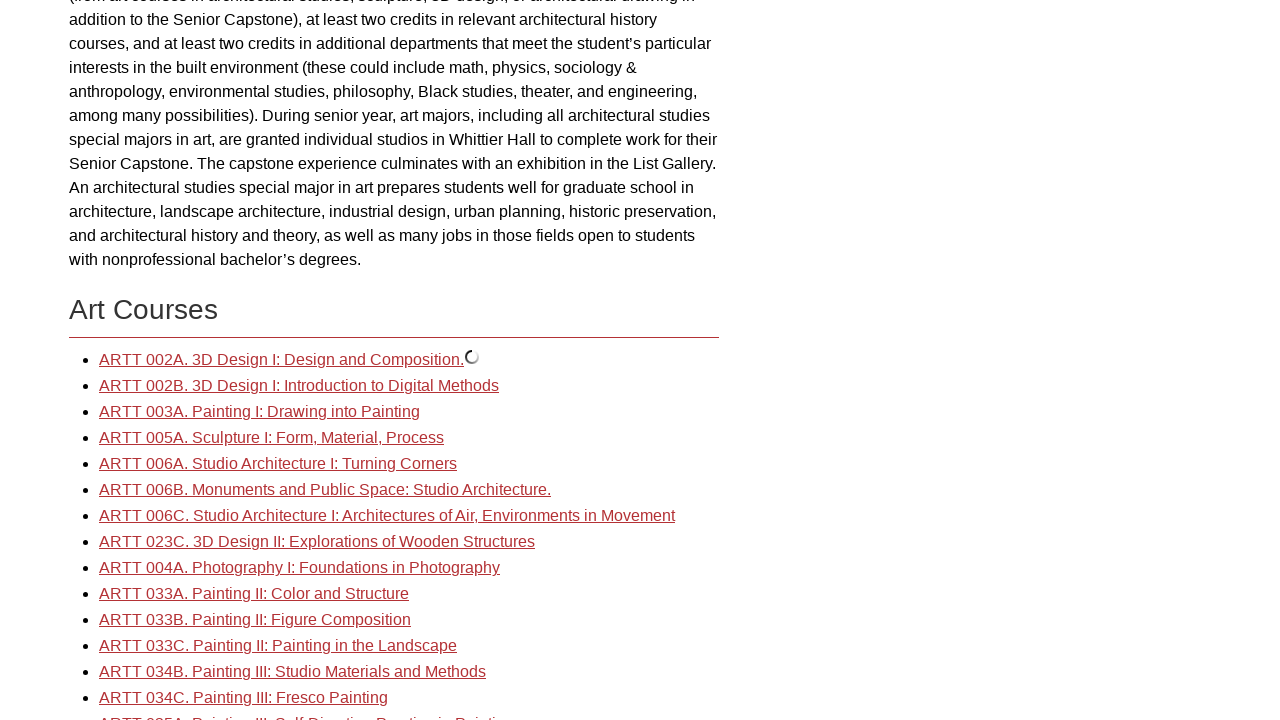

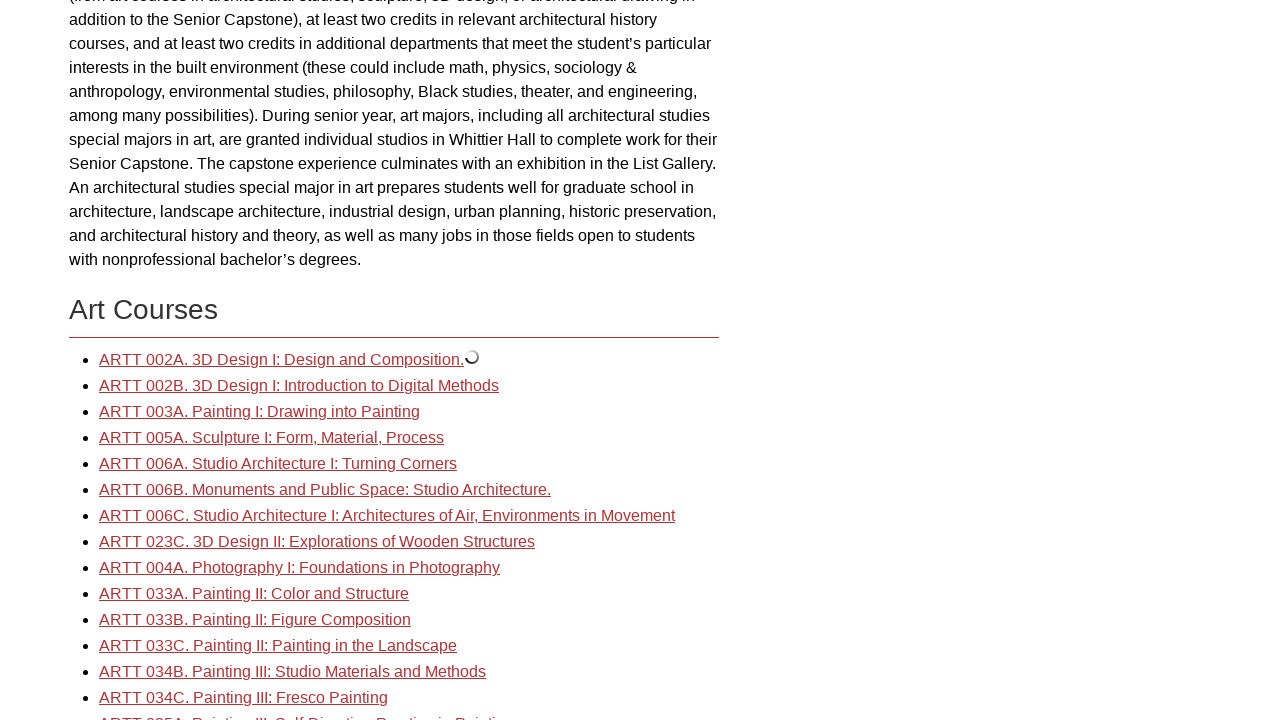